Tests drag and drop functionality by dragging an element from source to target within an iframe on jQuery UI demo page

Starting URL: https://jqueryui.com/droppable/

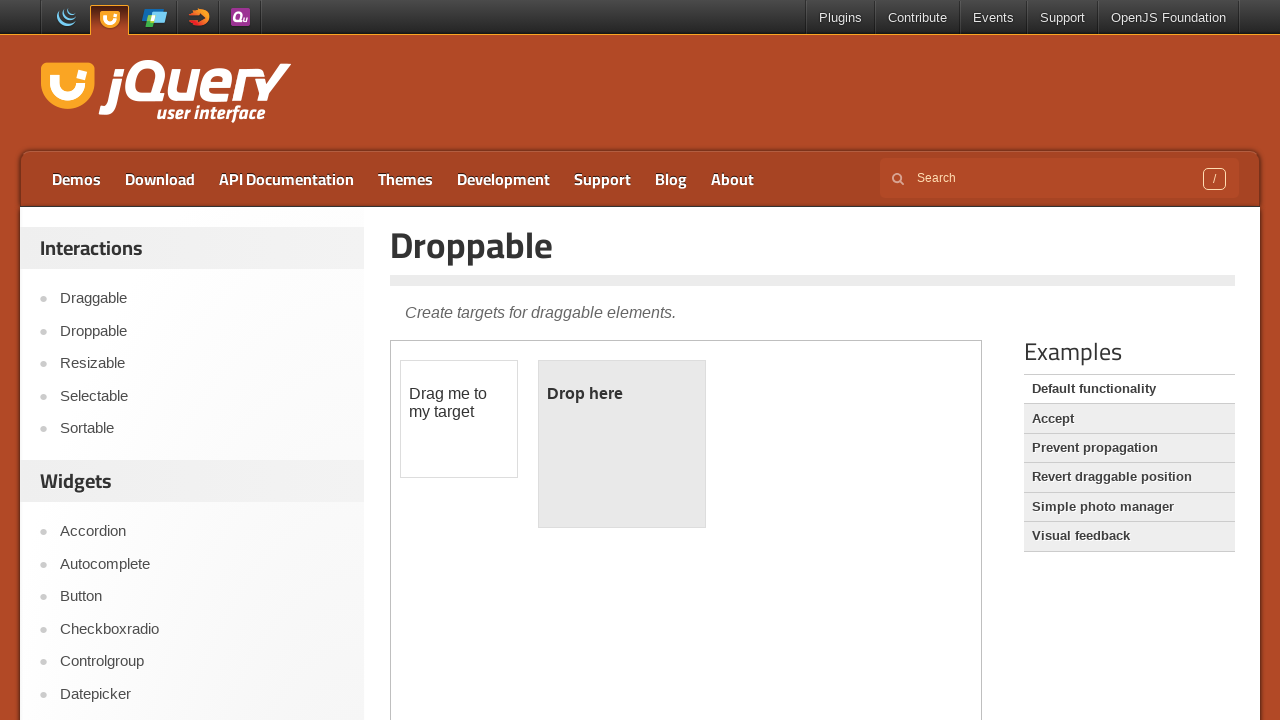

Navigated to jQuery UI droppable demo page
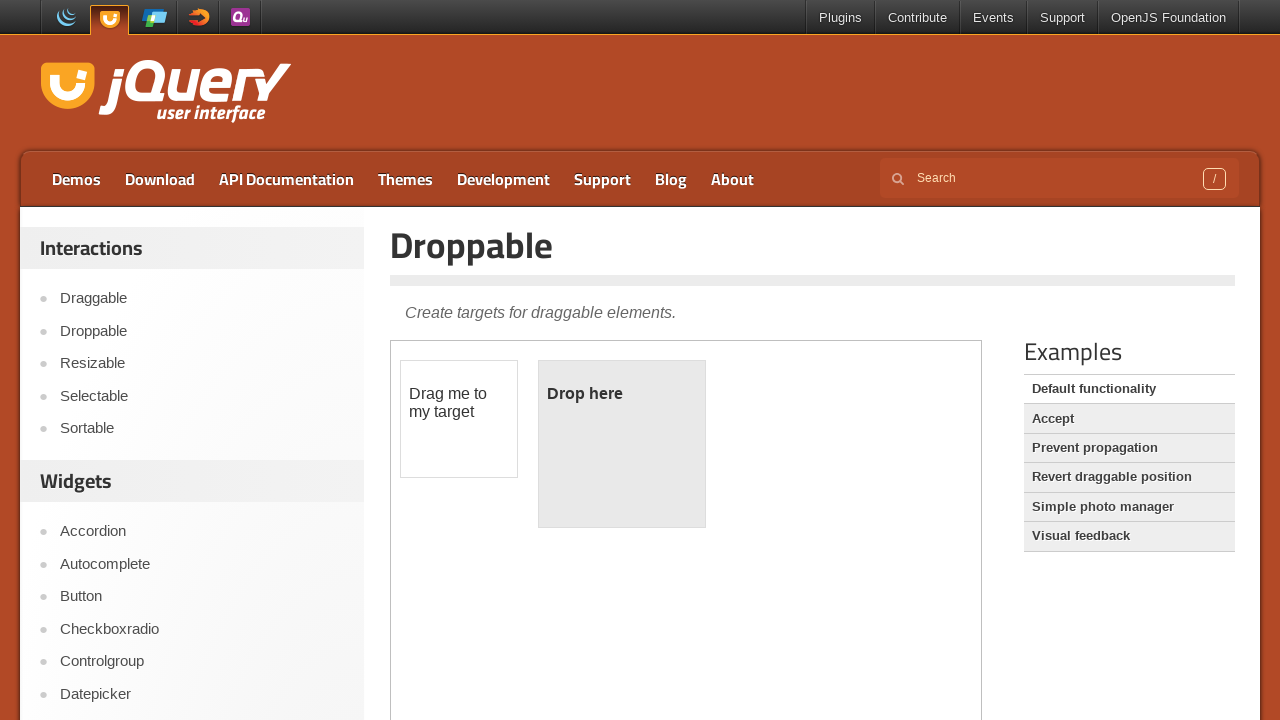

Located demo frame containing drag and drop elements
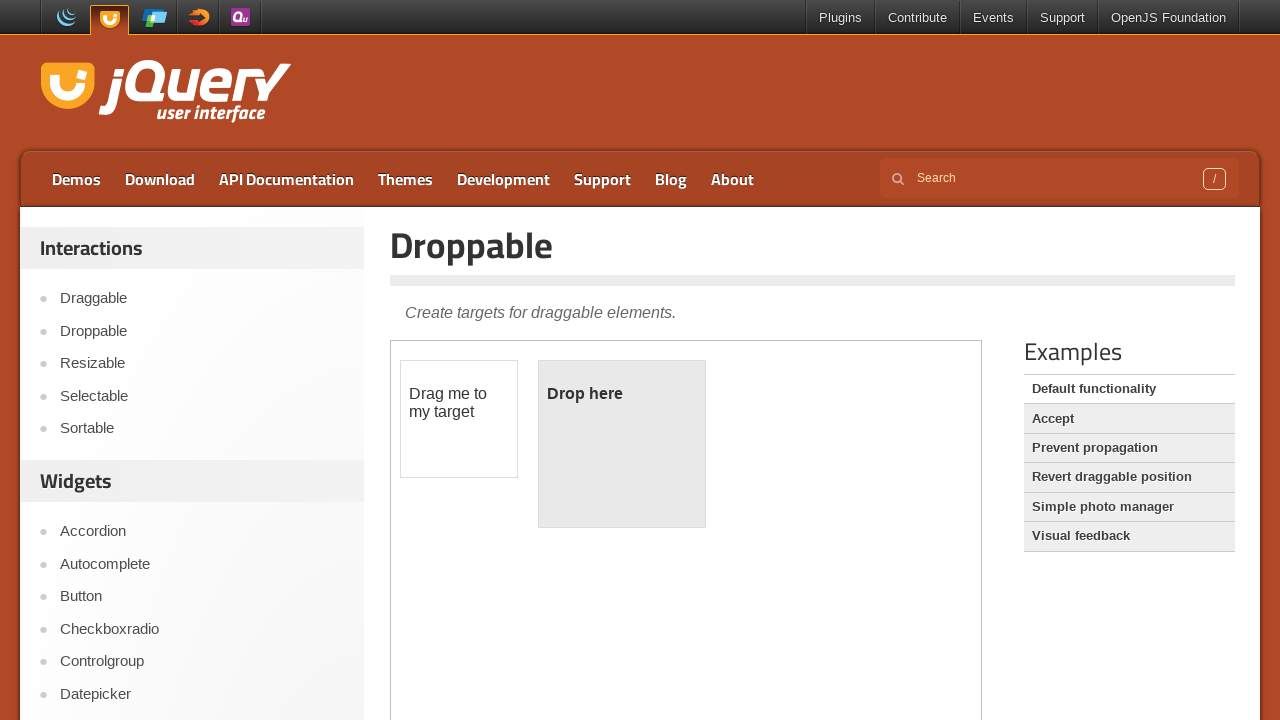

Located draggable source element
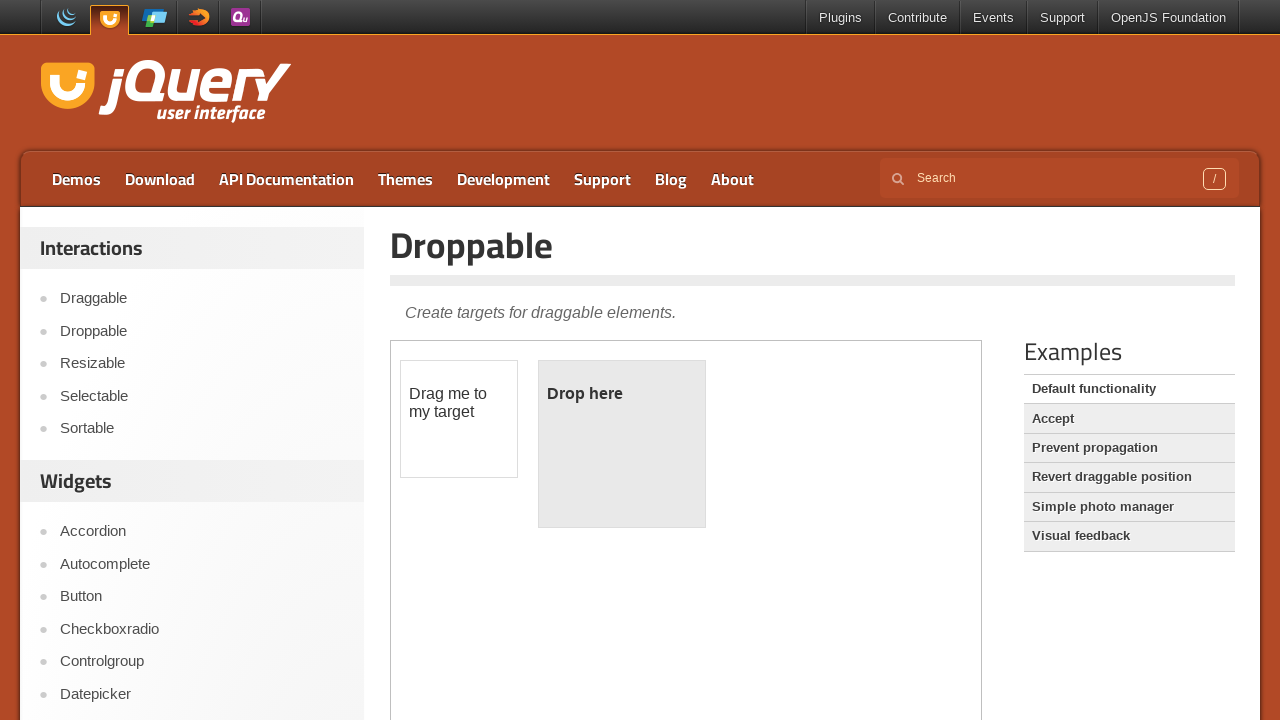

Located droppable target element
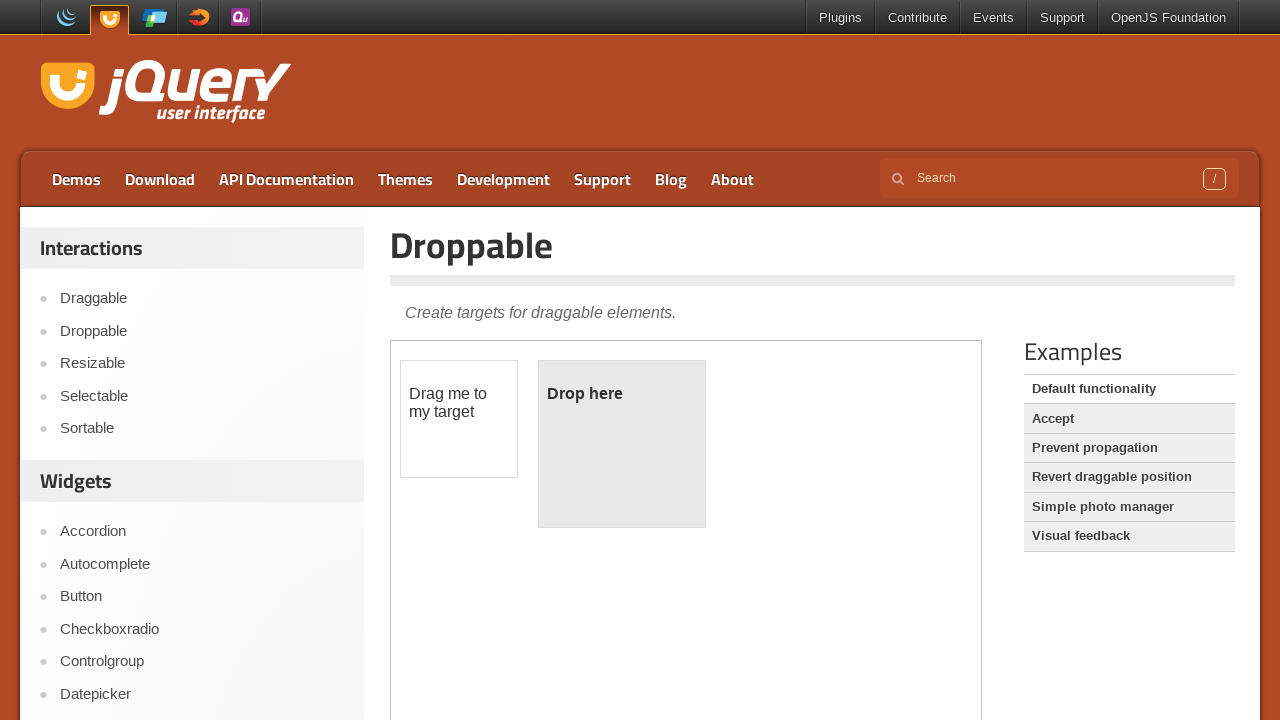

Dragged source element onto target element at (622, 444)
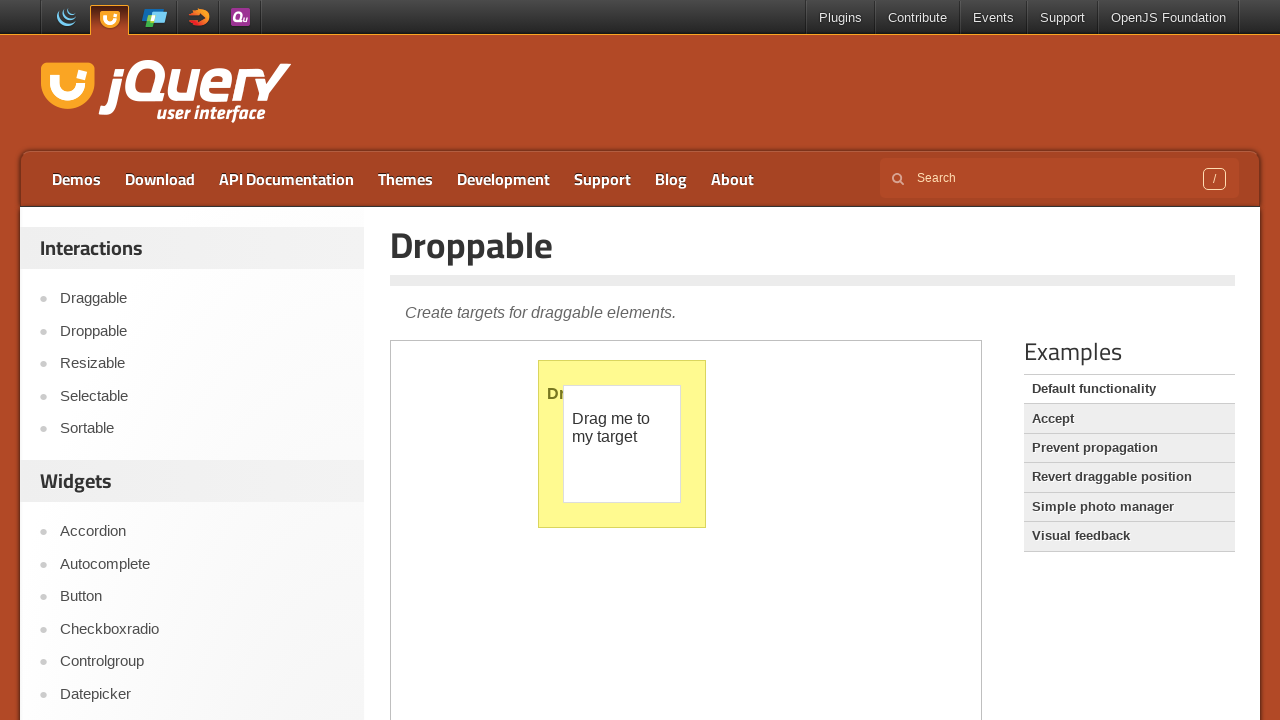

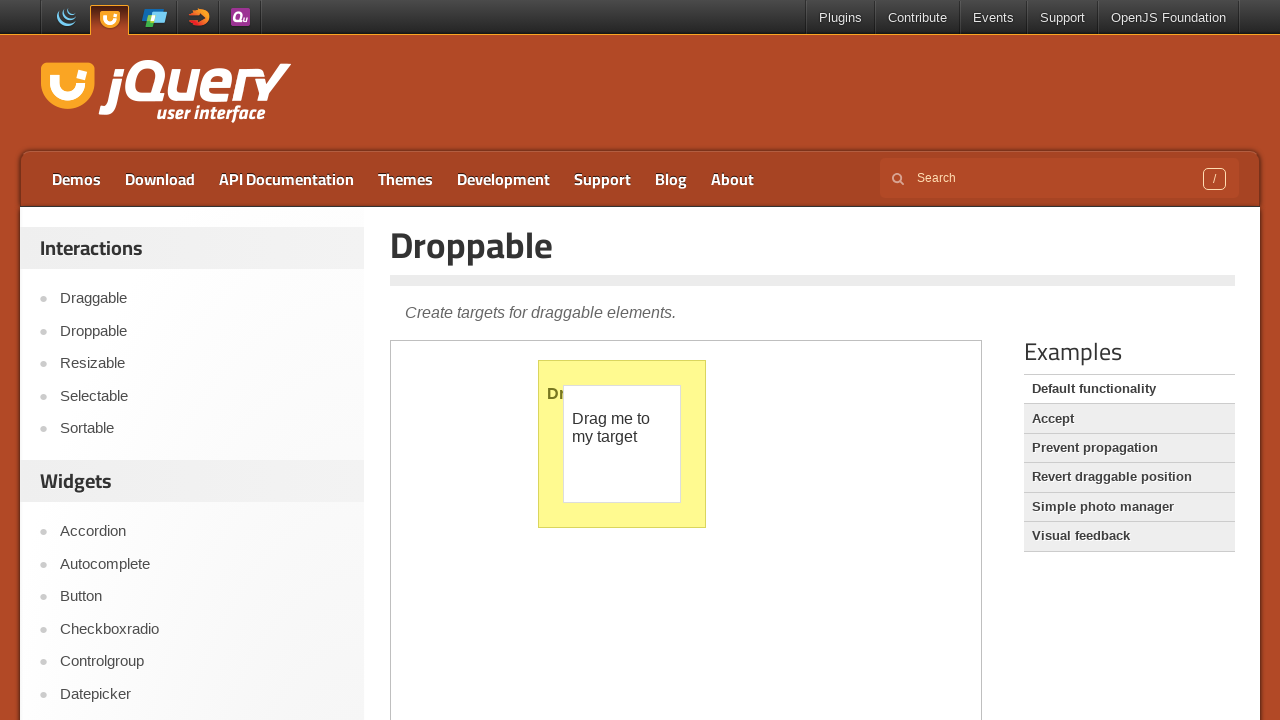